Tests login form validation by submitting only a password without a username and verifying the error message is displayed

Starting URL: https://www.saucedemo.com/v1/

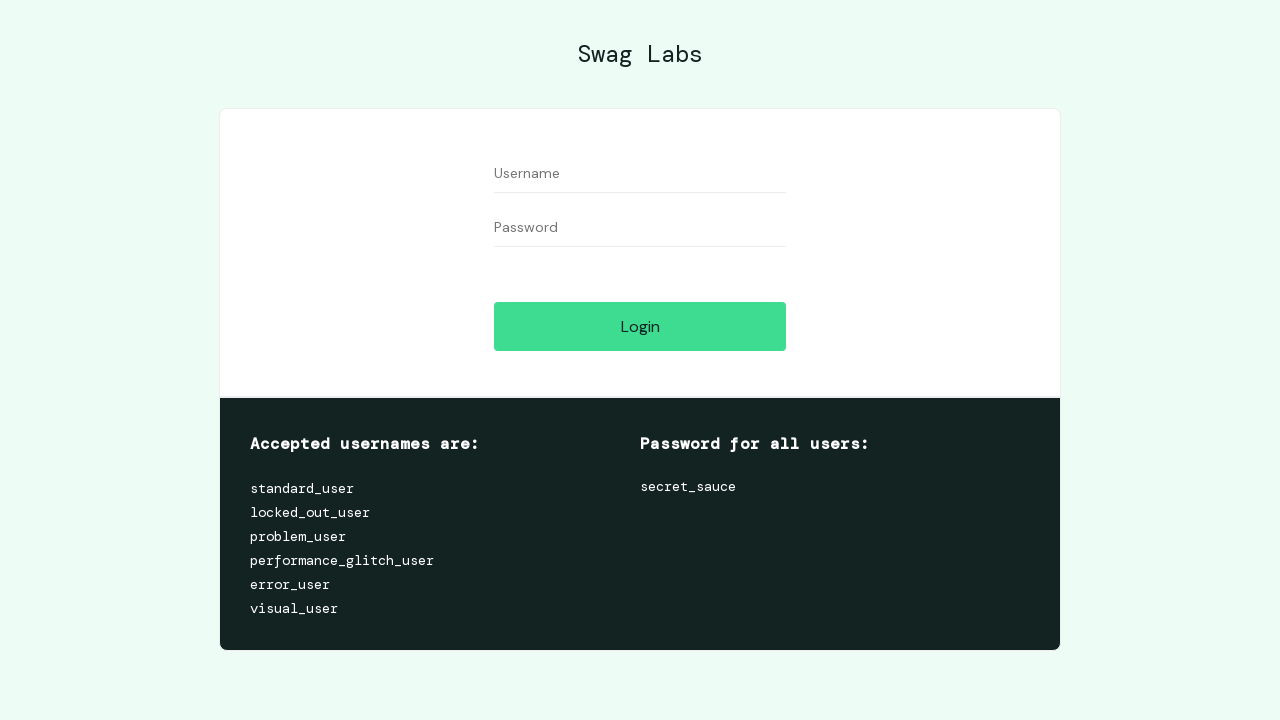

Left username field empty on #user-name
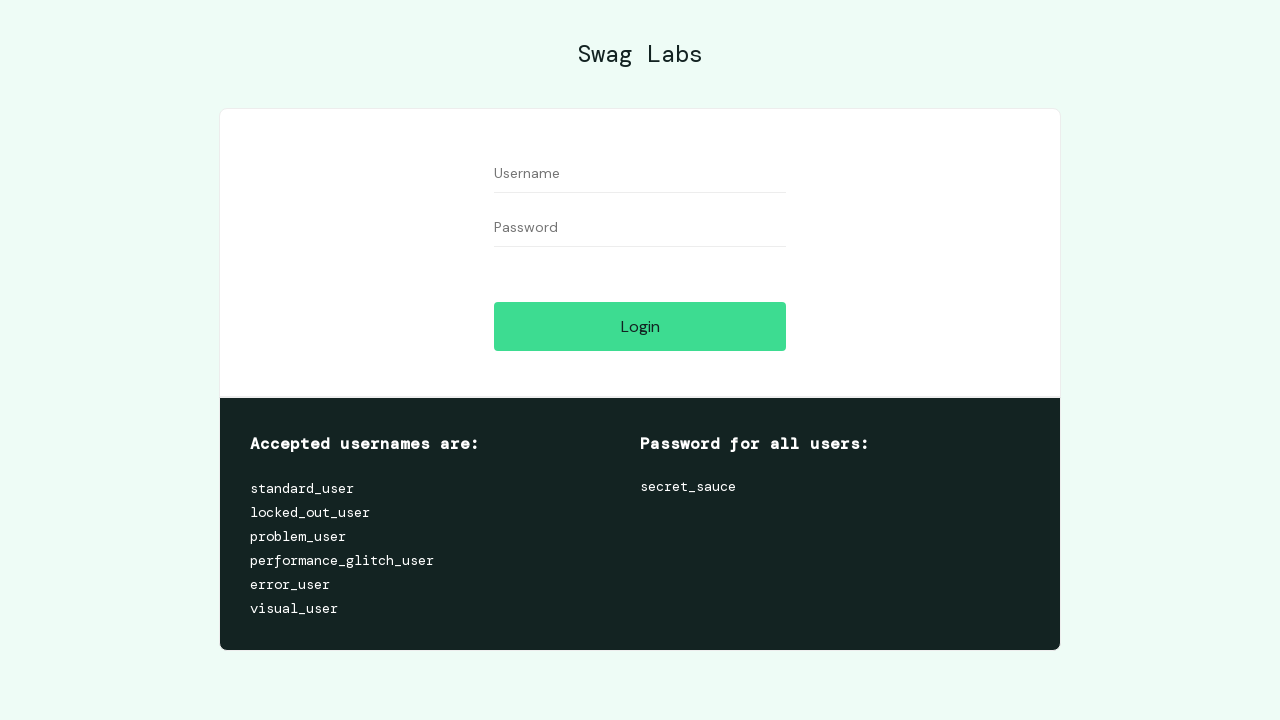

Filled password field with 'secret_sauce' on #password
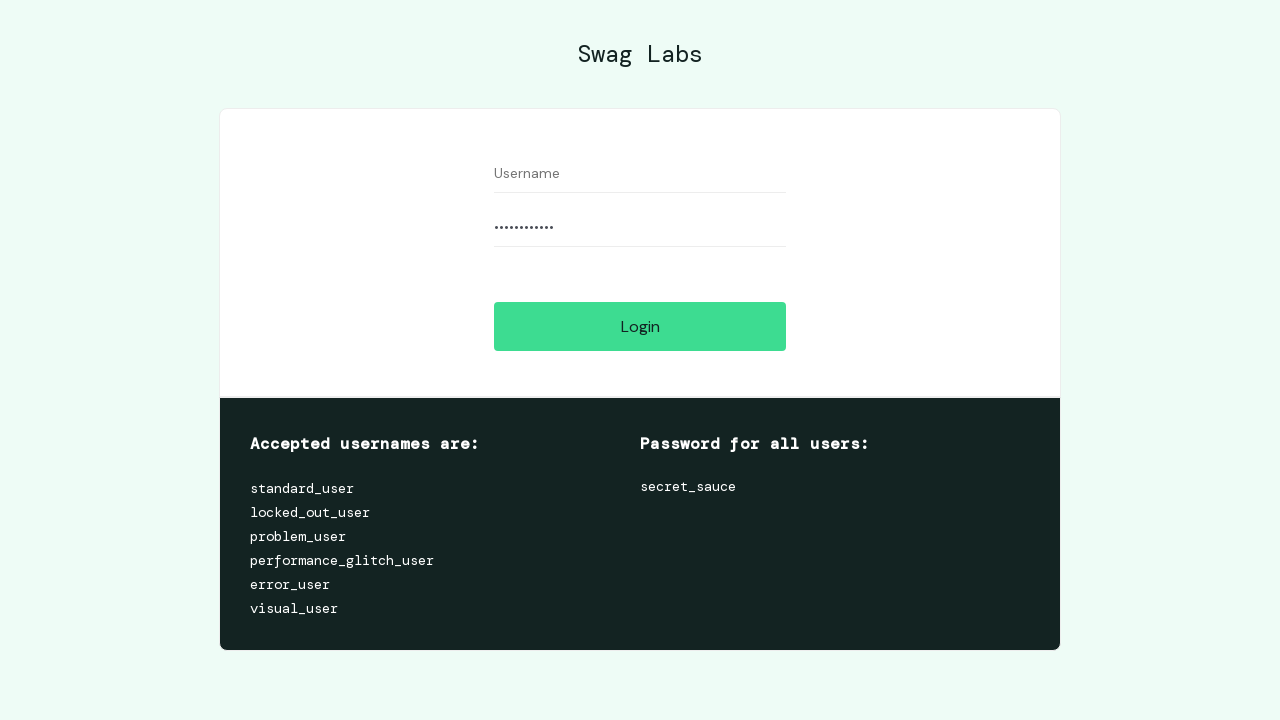

Clicked login button to submit form at (640, 326) on #login-button
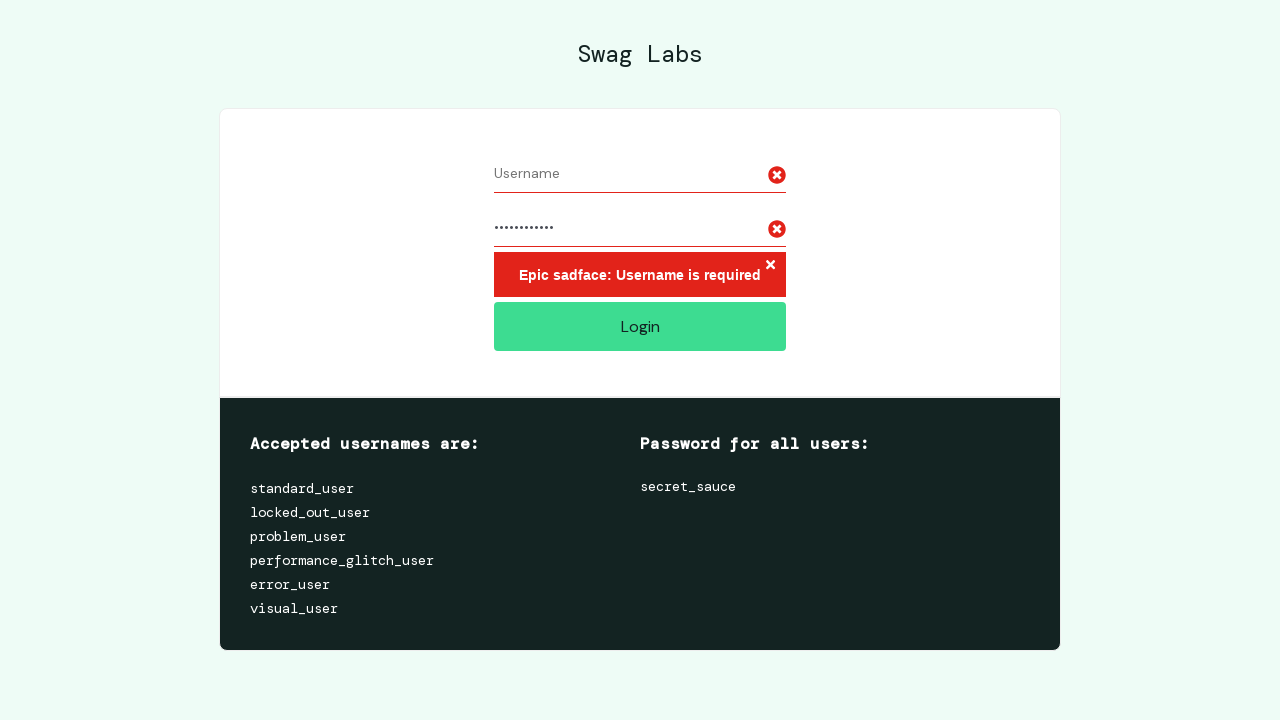

Error message displayed - login validation failed as expected
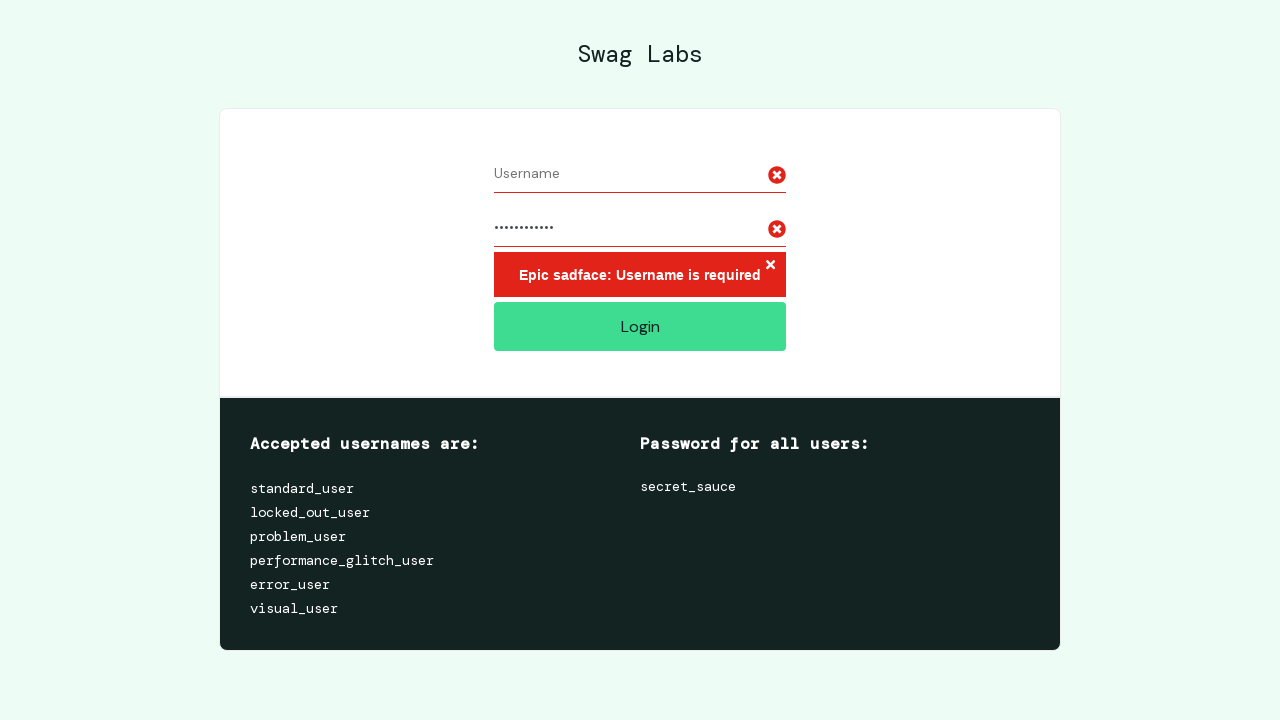

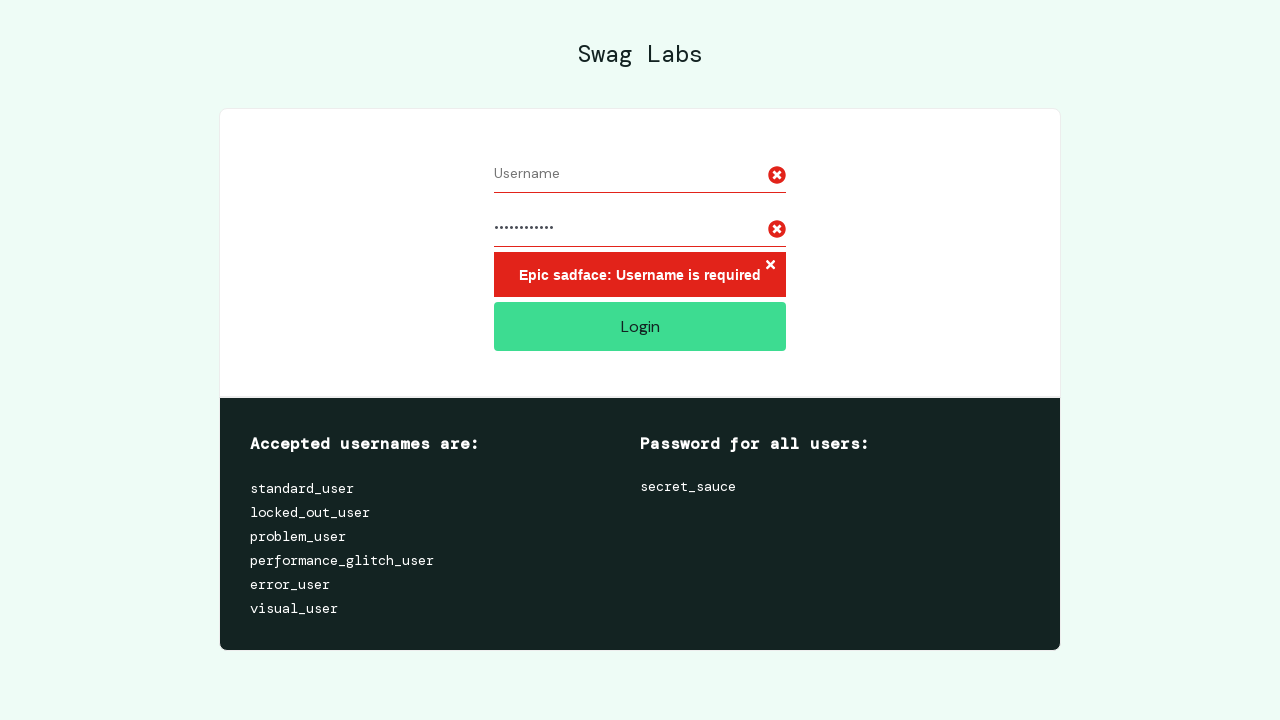